Tests clicking a button that becomes clickable after a delay and verifies the success message

Starting URL: http://suninjuly.github.io/wait2.html

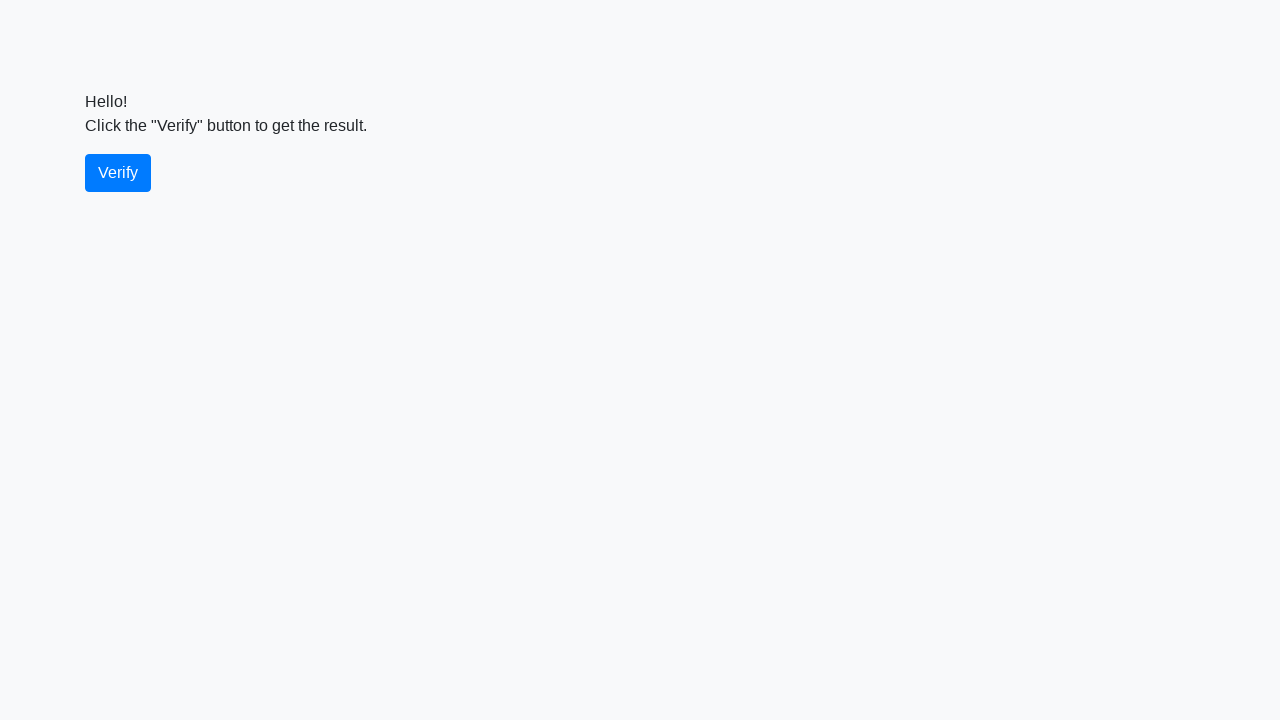

Navigated to implicit wait test page
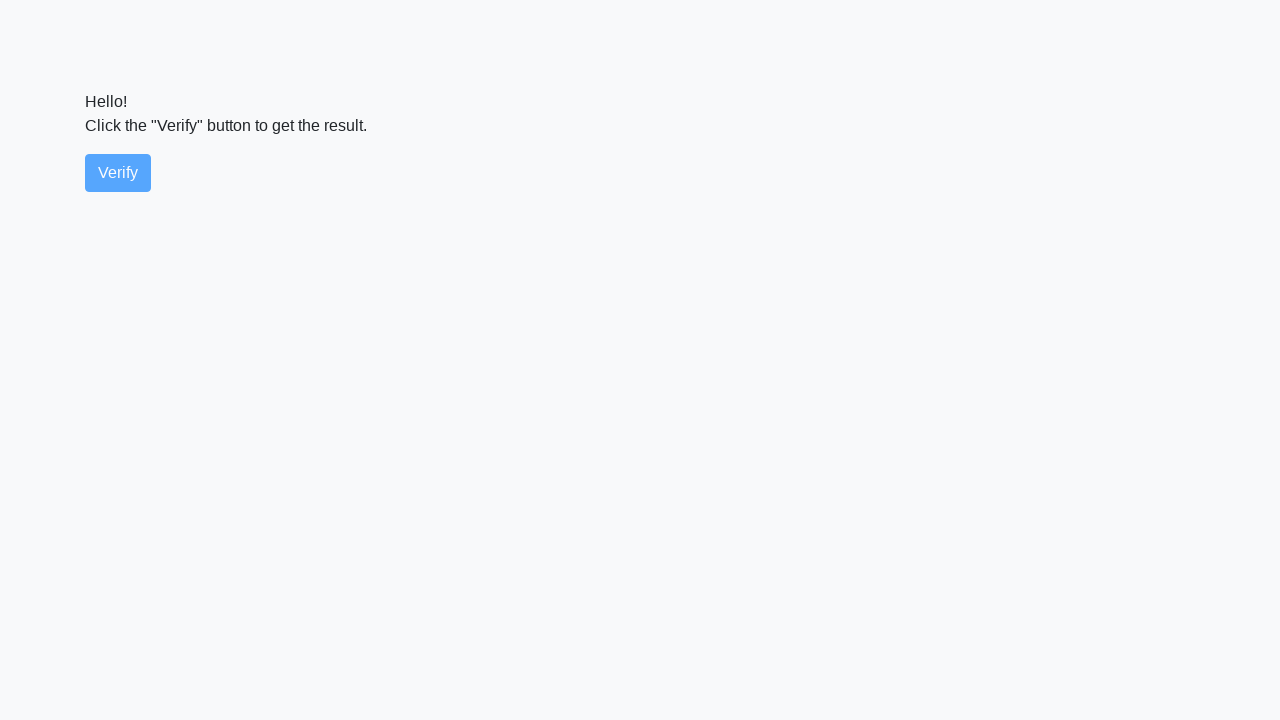

Clicked the verify button at (118, 173) on #verify
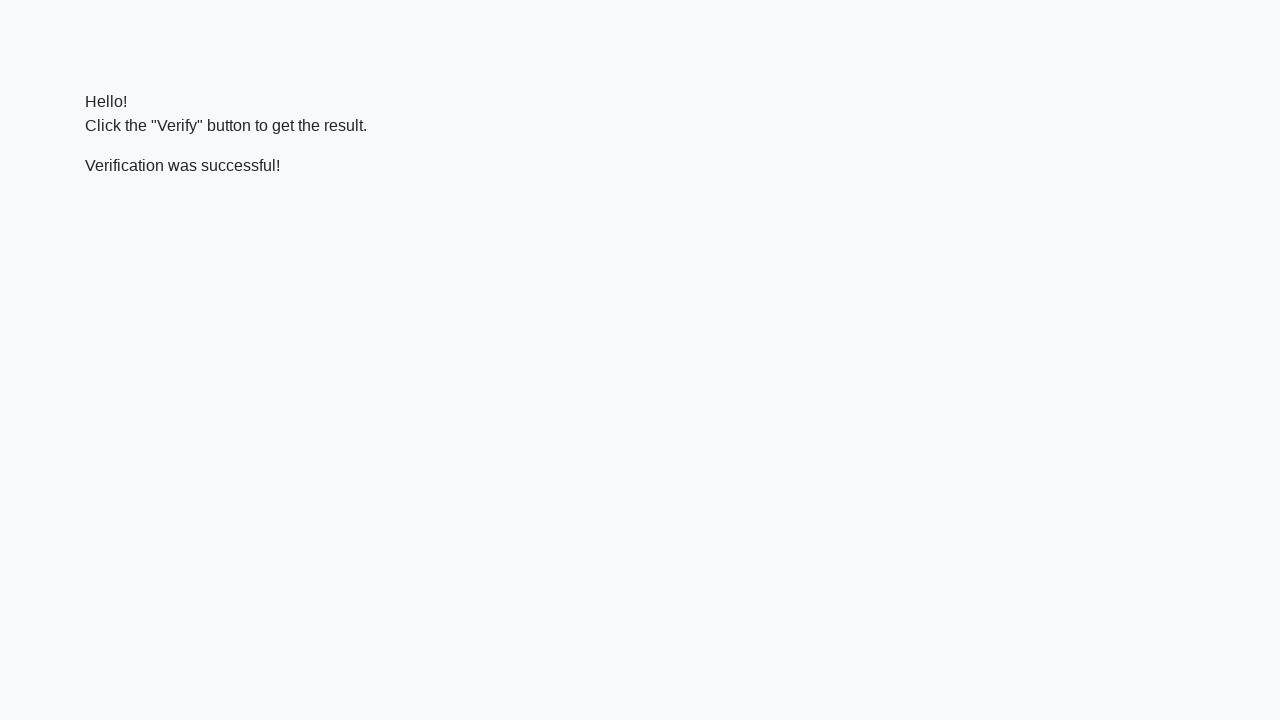

Waited for verify message to appear
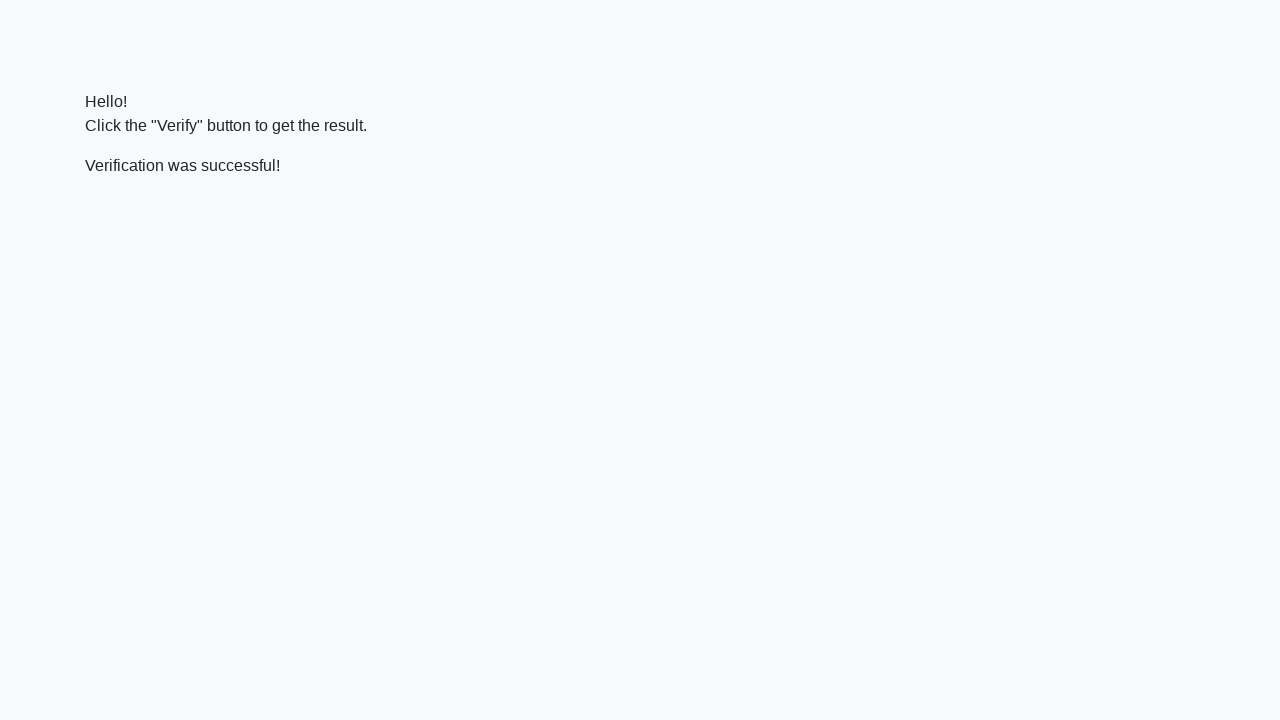

Located the verify message element
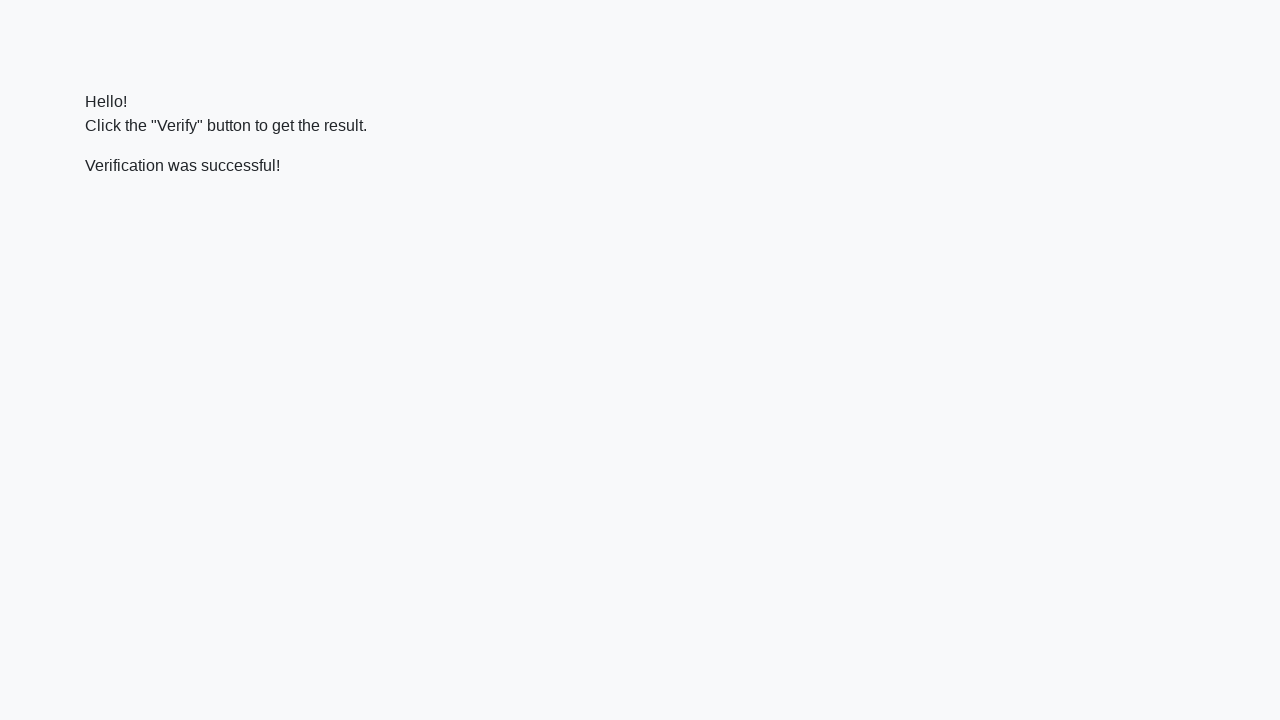

Verified success message contains 'successful'
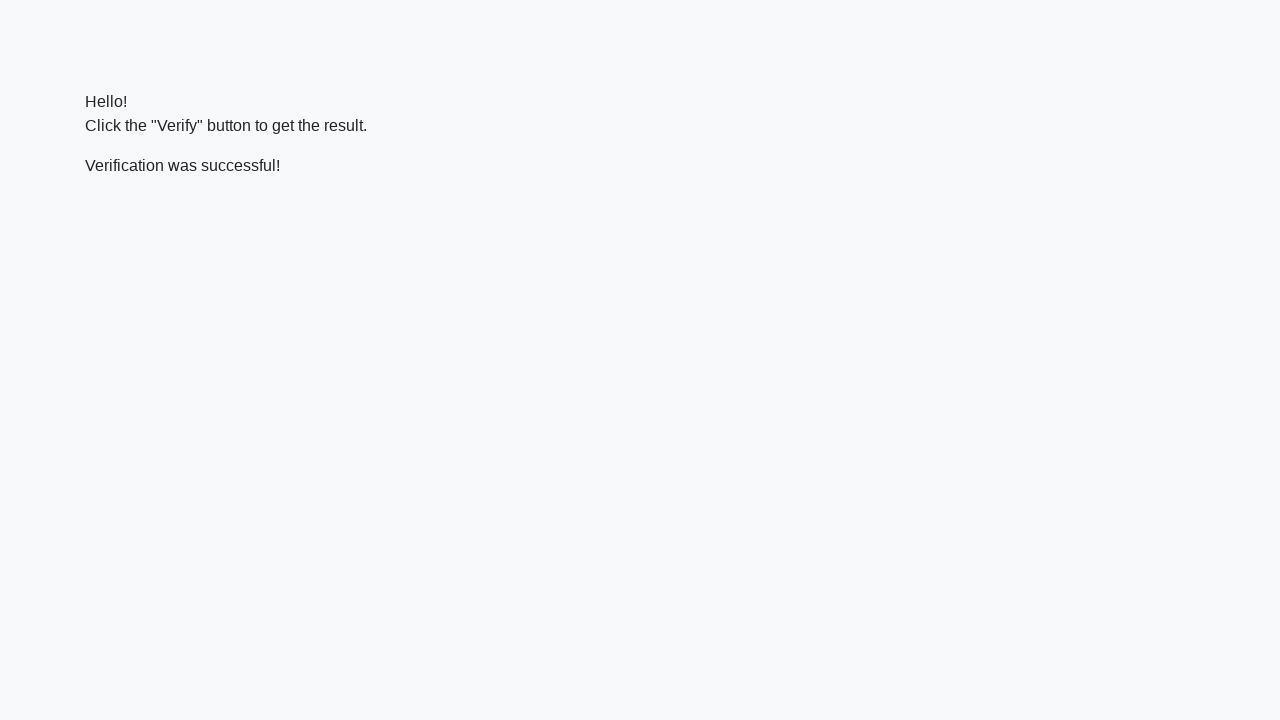

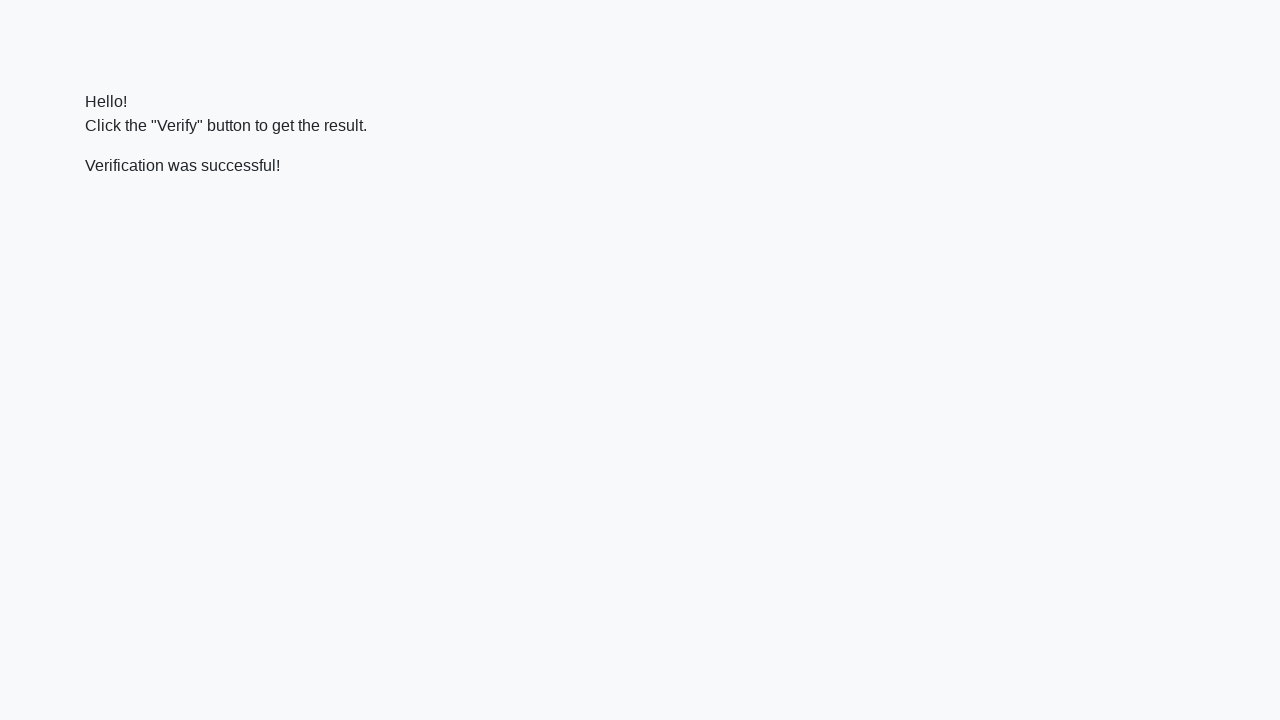